Tests a page with loading images by waiting for completion text and verifying image element is loaded

Starting URL: https://bonigarcia.dev/selenium-webdriver-java/loading-images.html

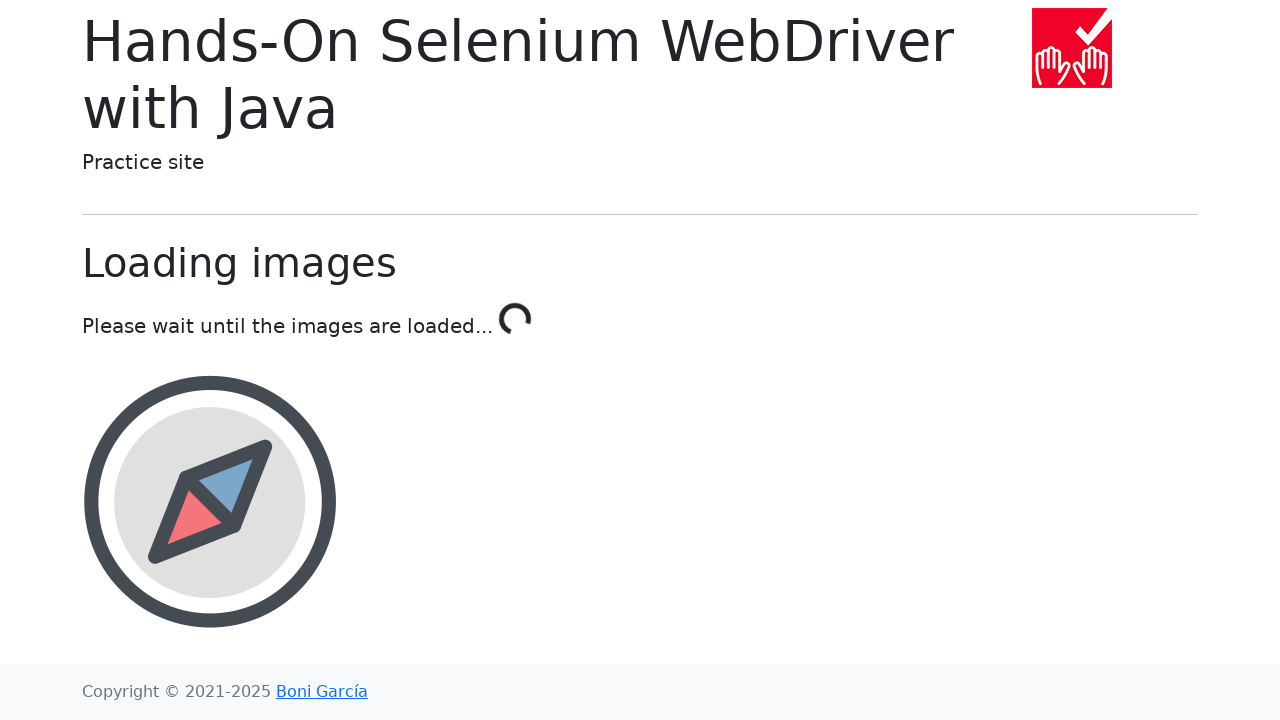

Waited for loading completion - 'Done!' text appeared
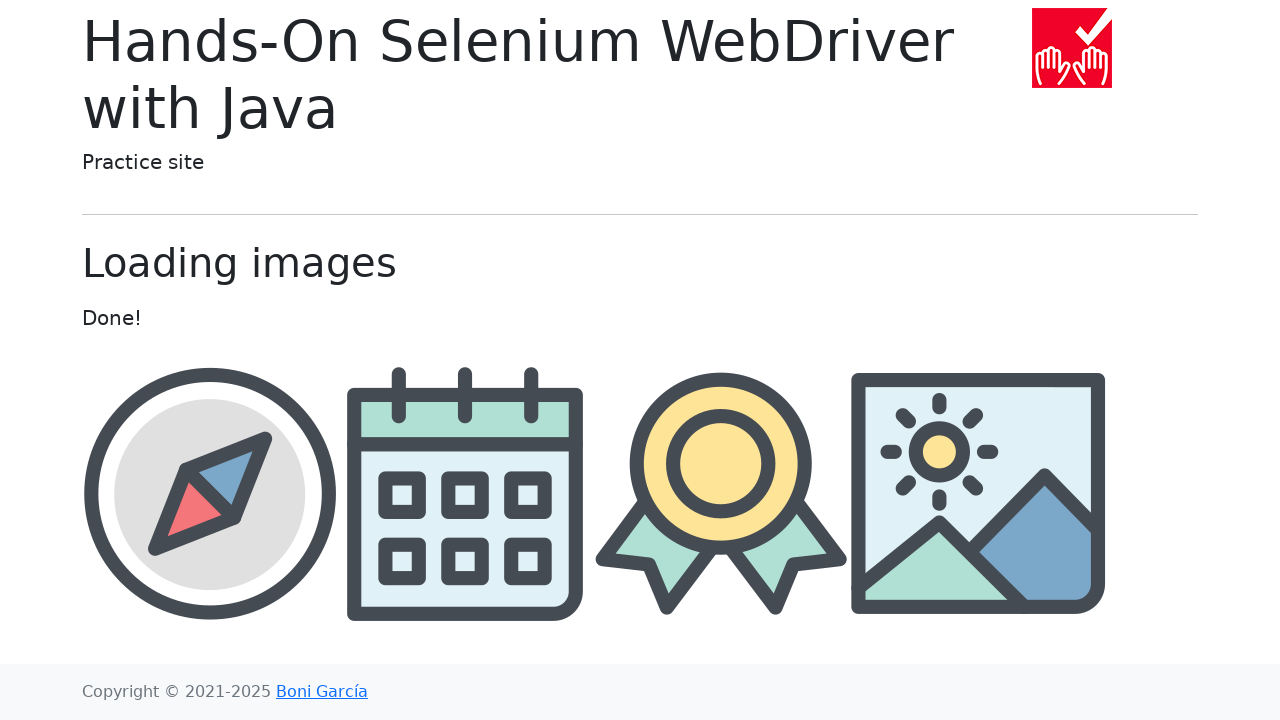

Located award image element
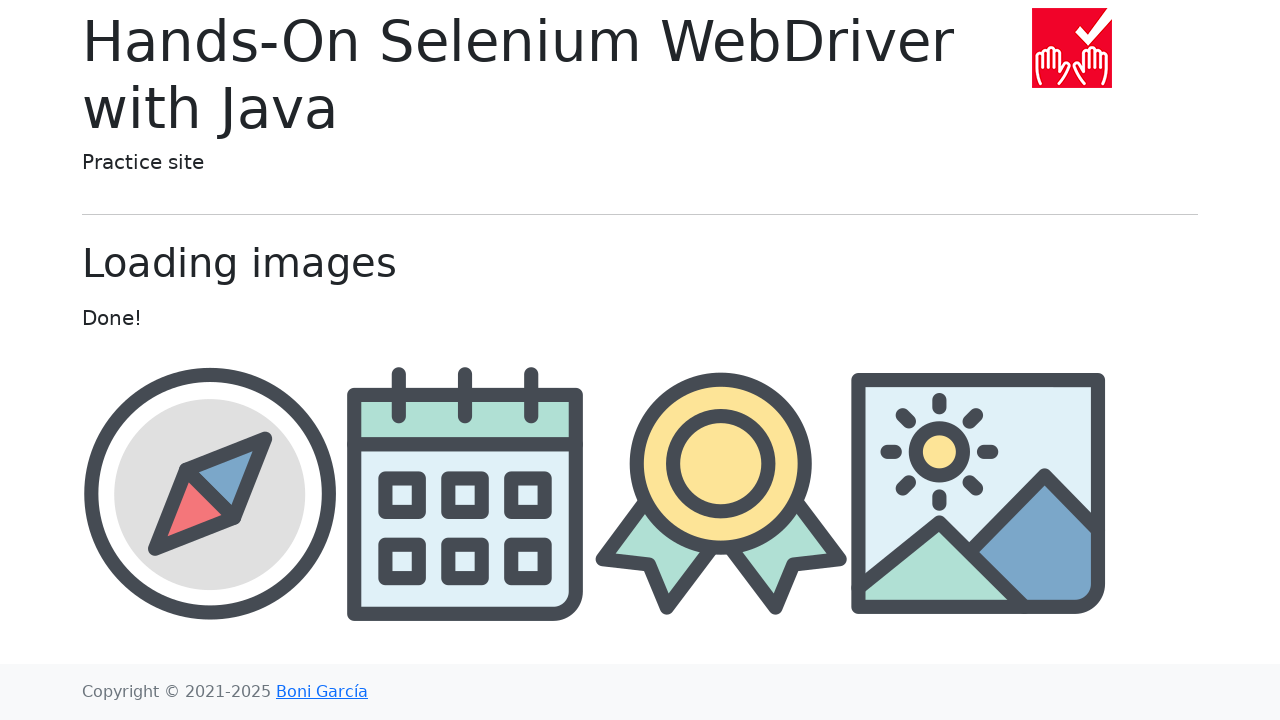

Retrieved source attribute from award image element
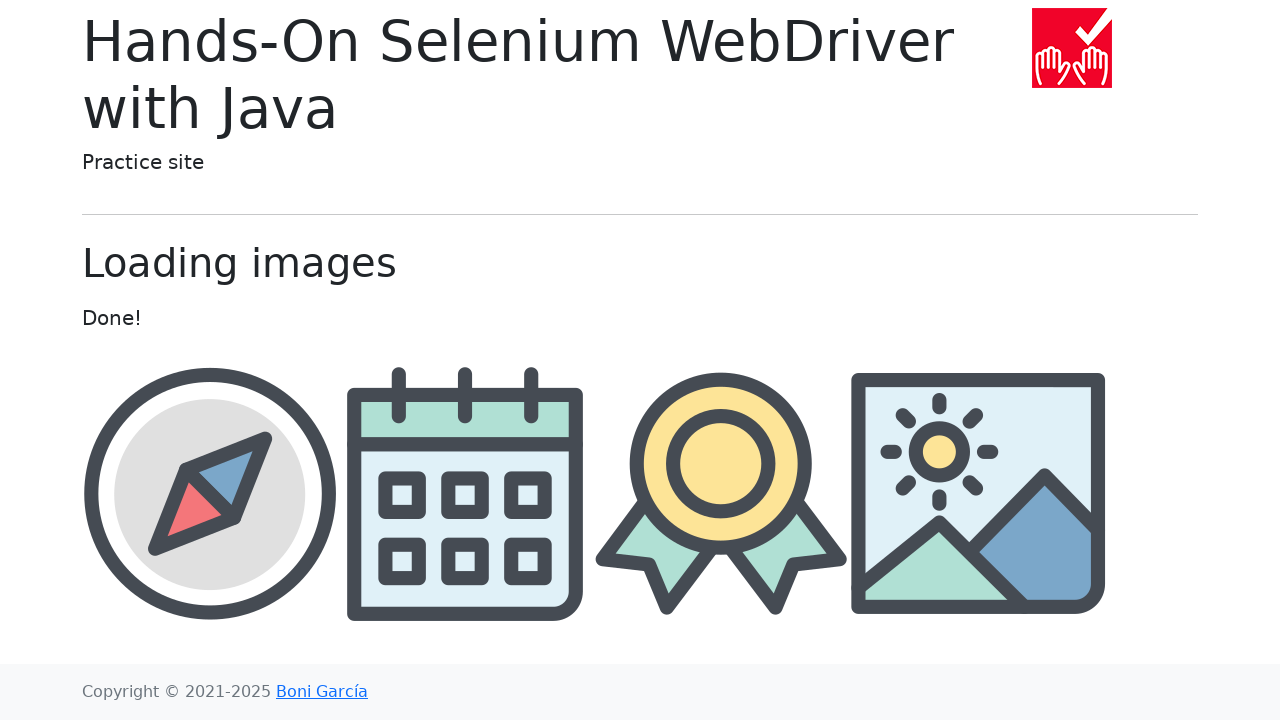

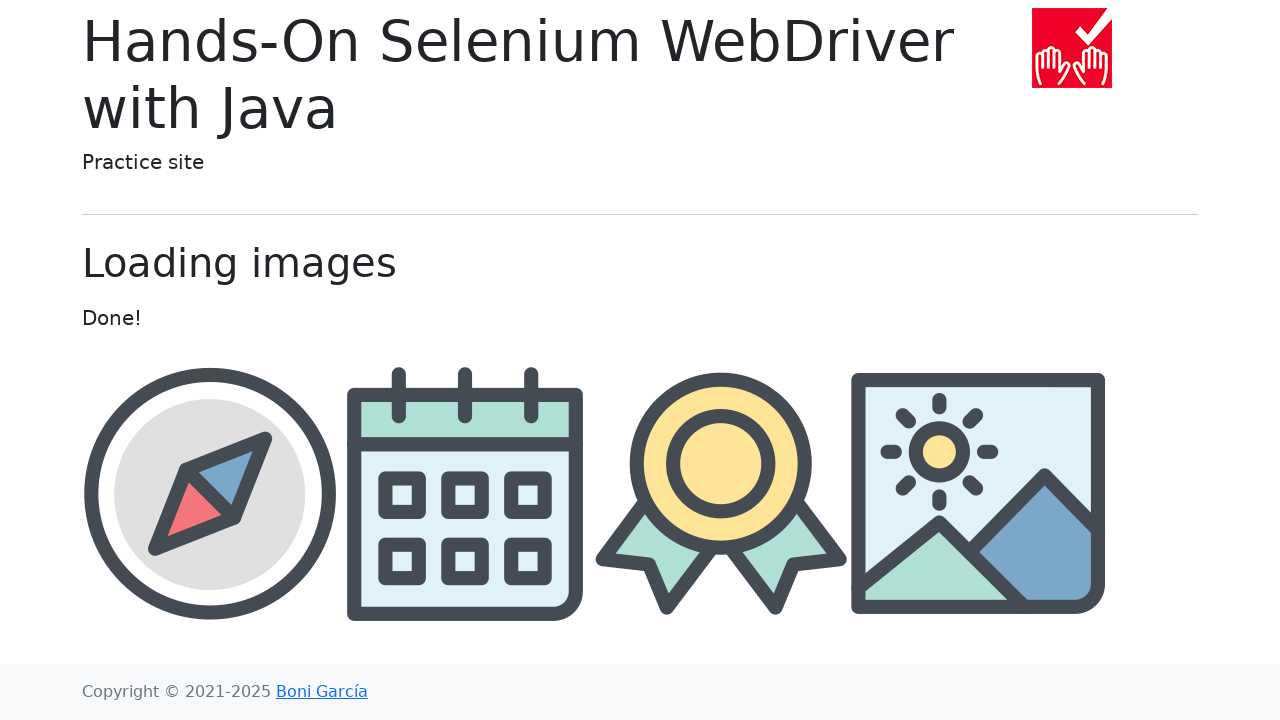